Tests scrolling to elements and filling form fields on a page that requires scrolling

Starting URL: https://formy-project.herokuapp.com/scroll

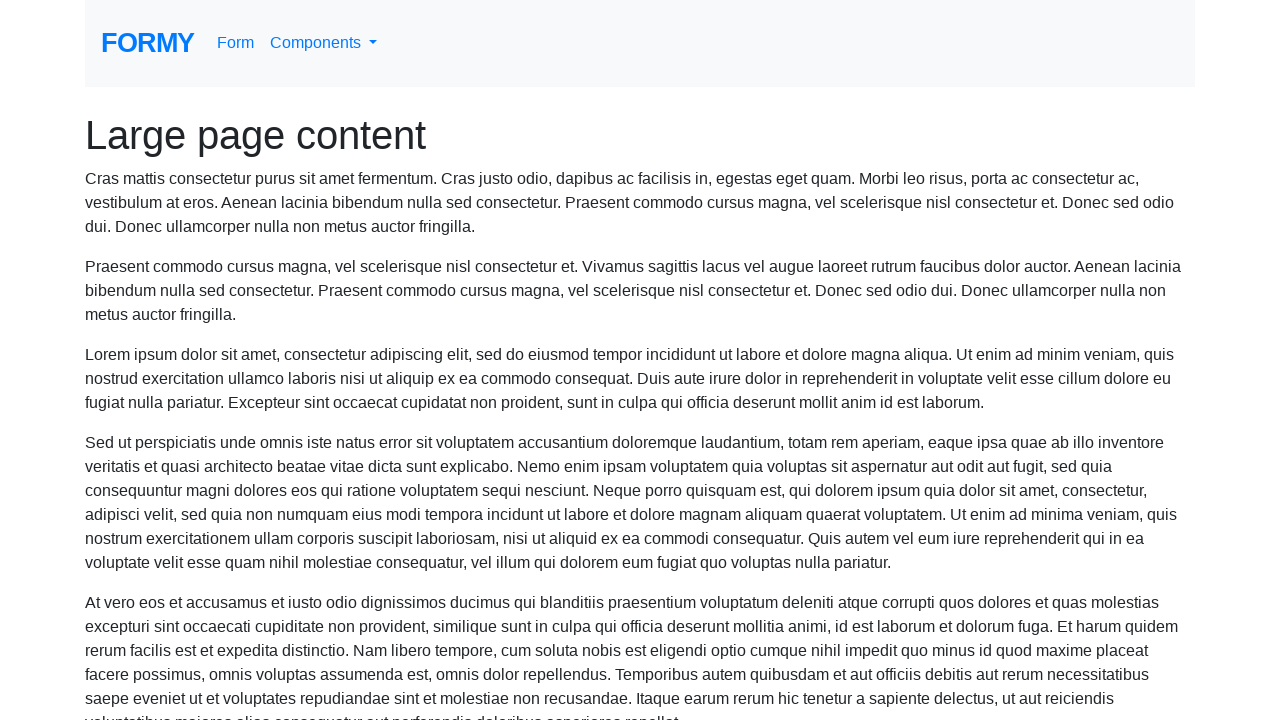

Located the name field element
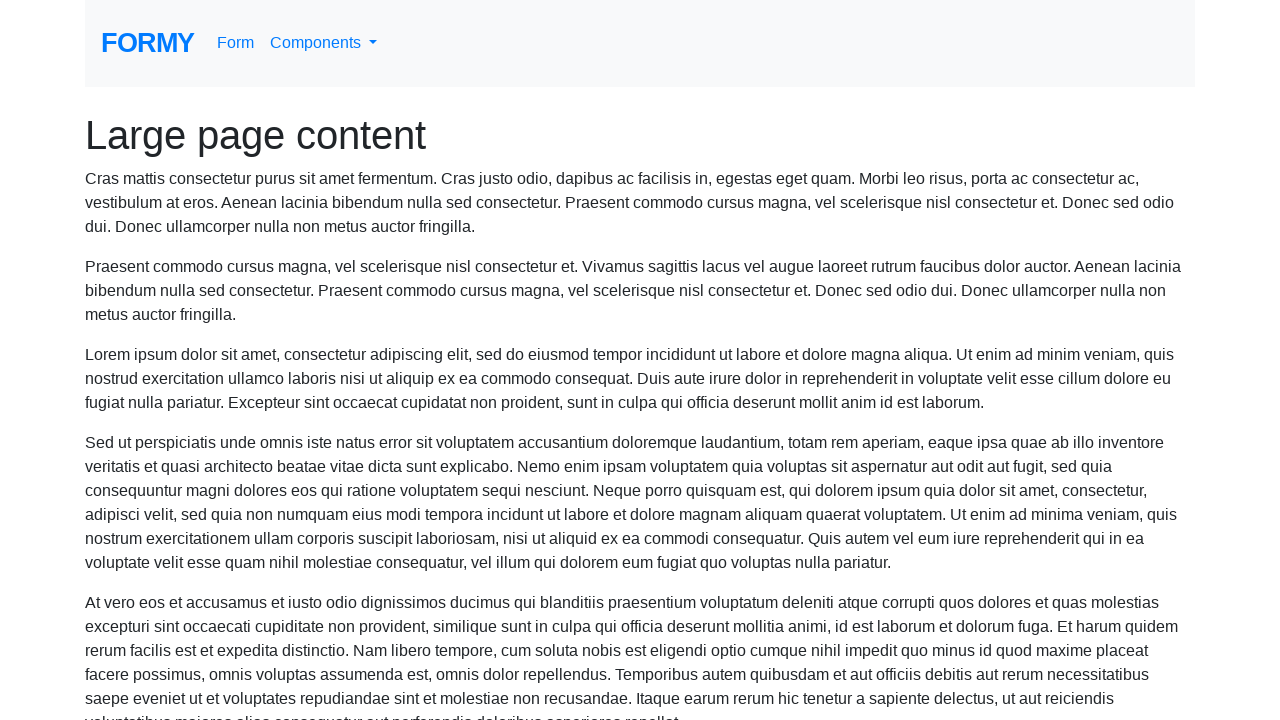

Scrolled to name field into view
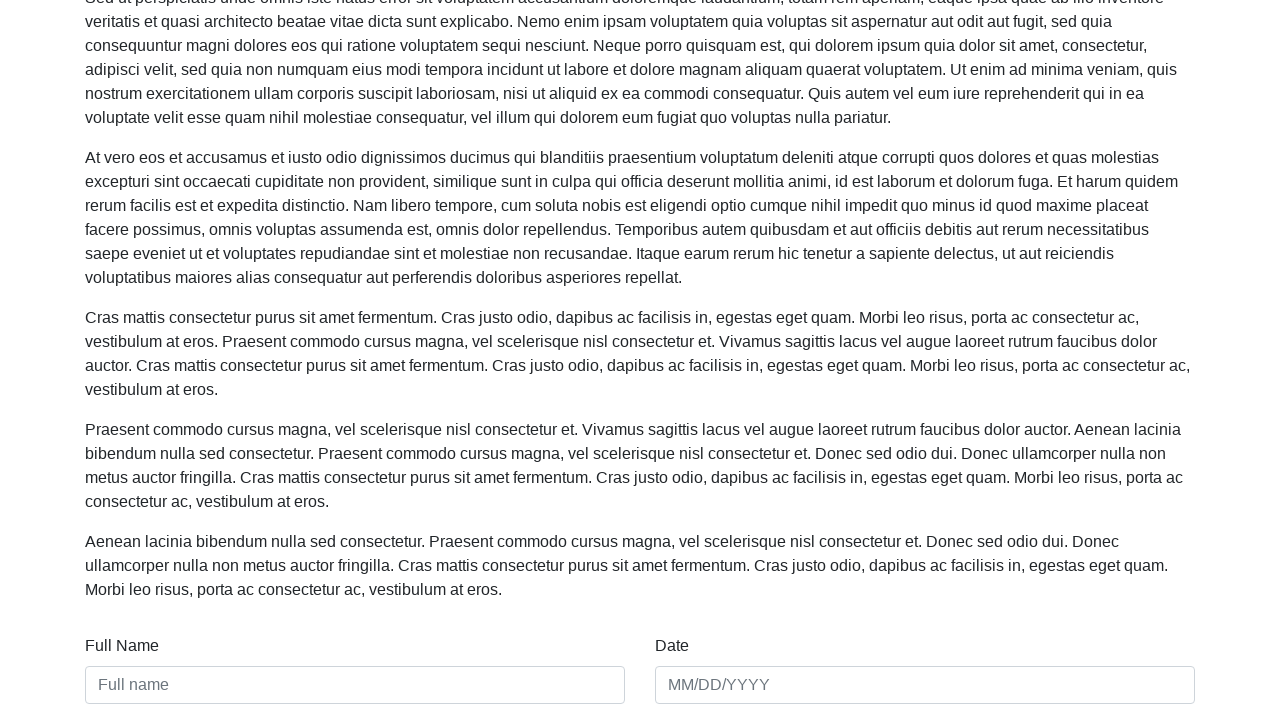

Filled name field with 'Suna Kara' on #name
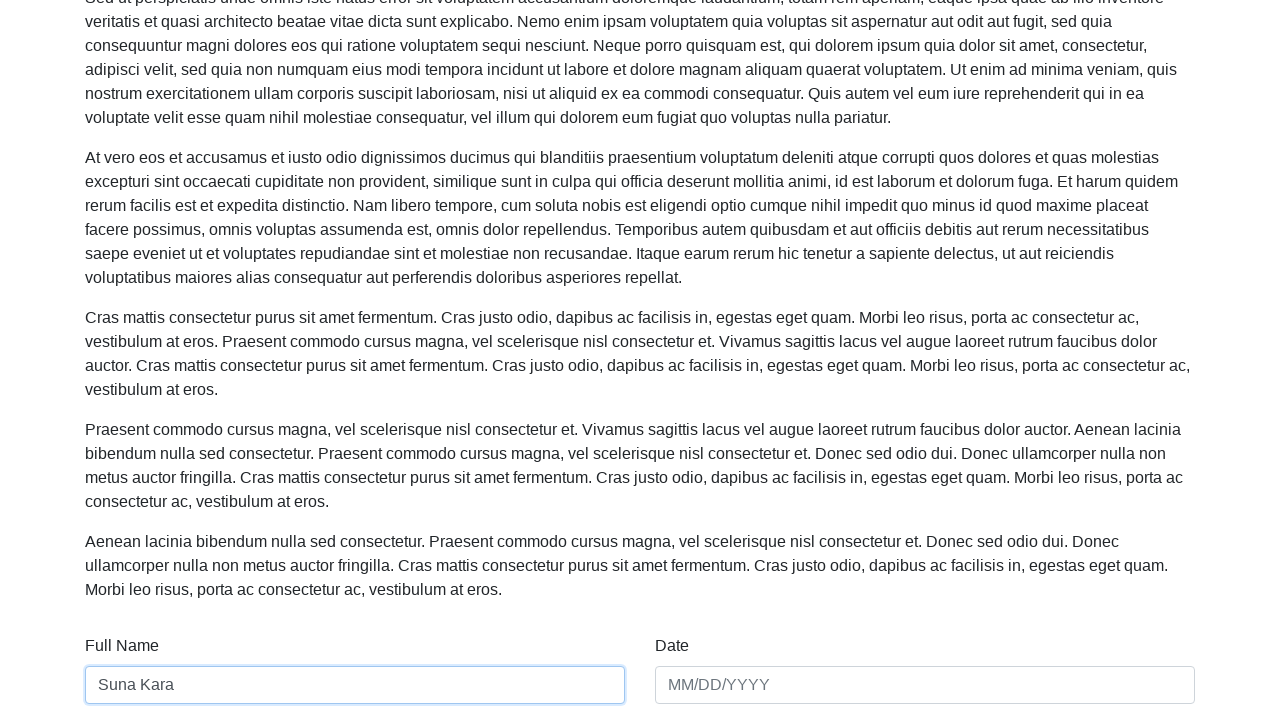

Filled date field with '01/05/1988' on #date
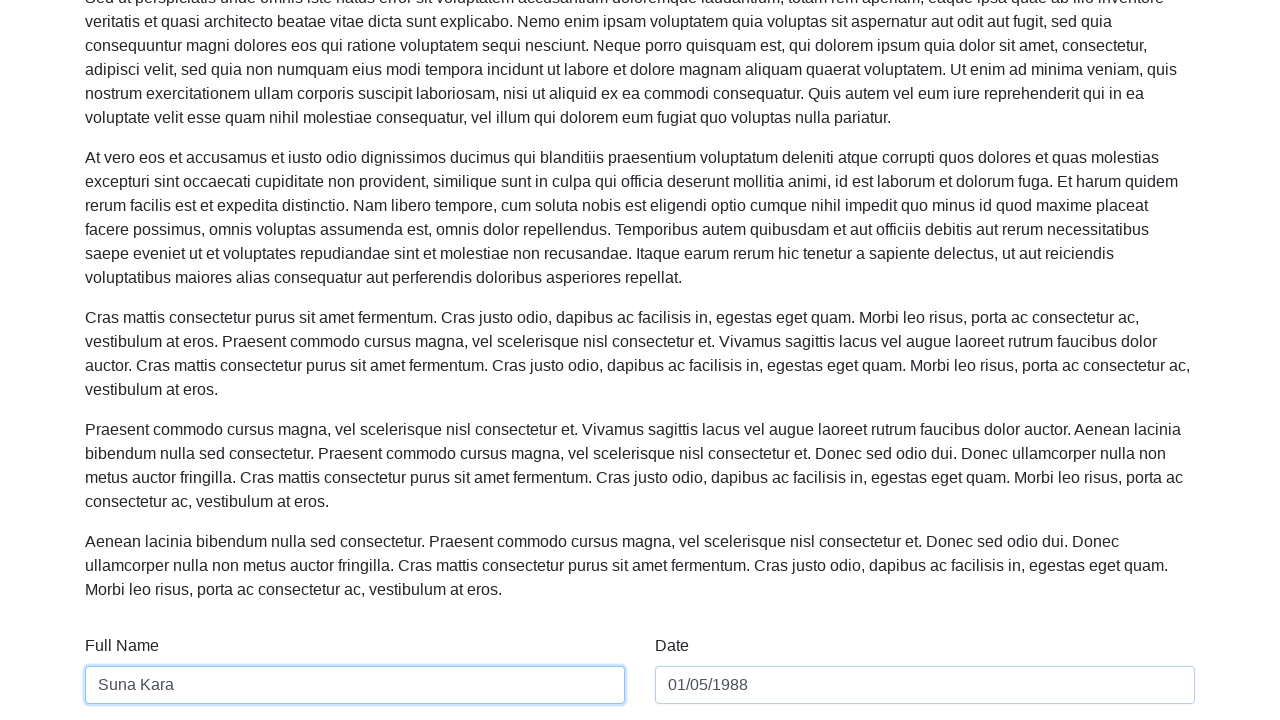

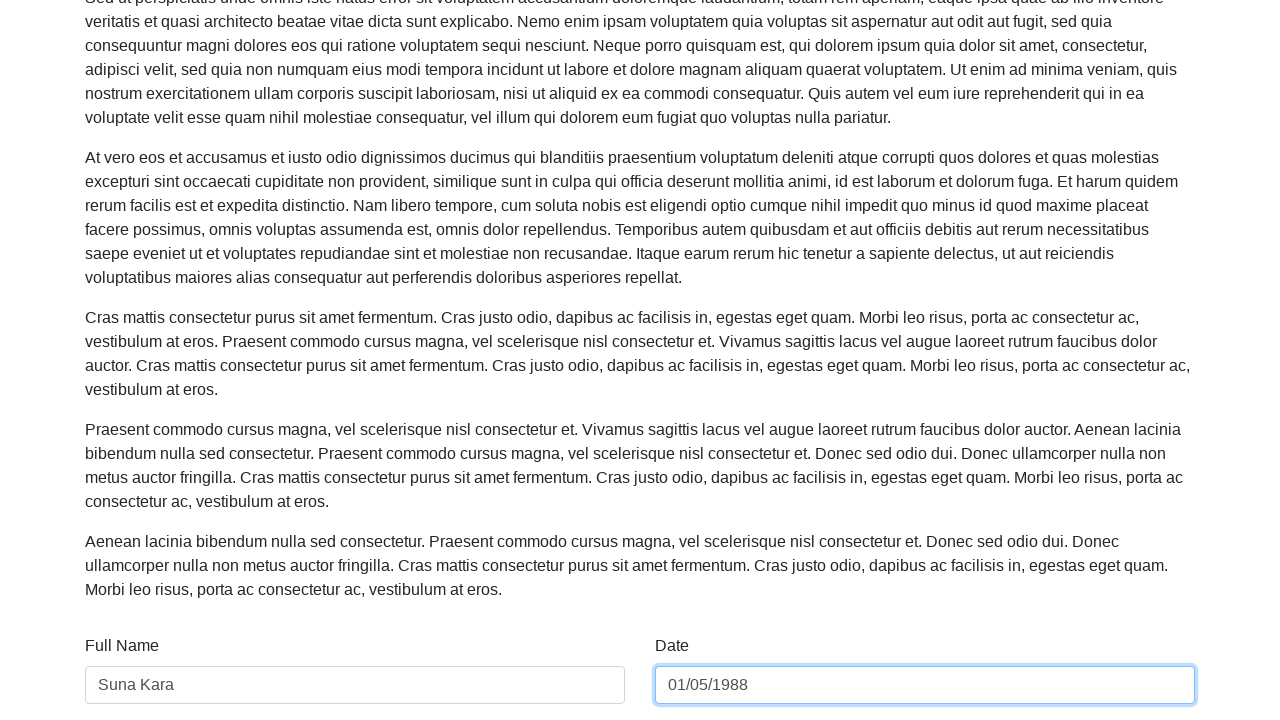